Basic test that navigates to the Automation Exercise homepage and verifies the page loads

Starting URL: https://www.automationexercise.com/

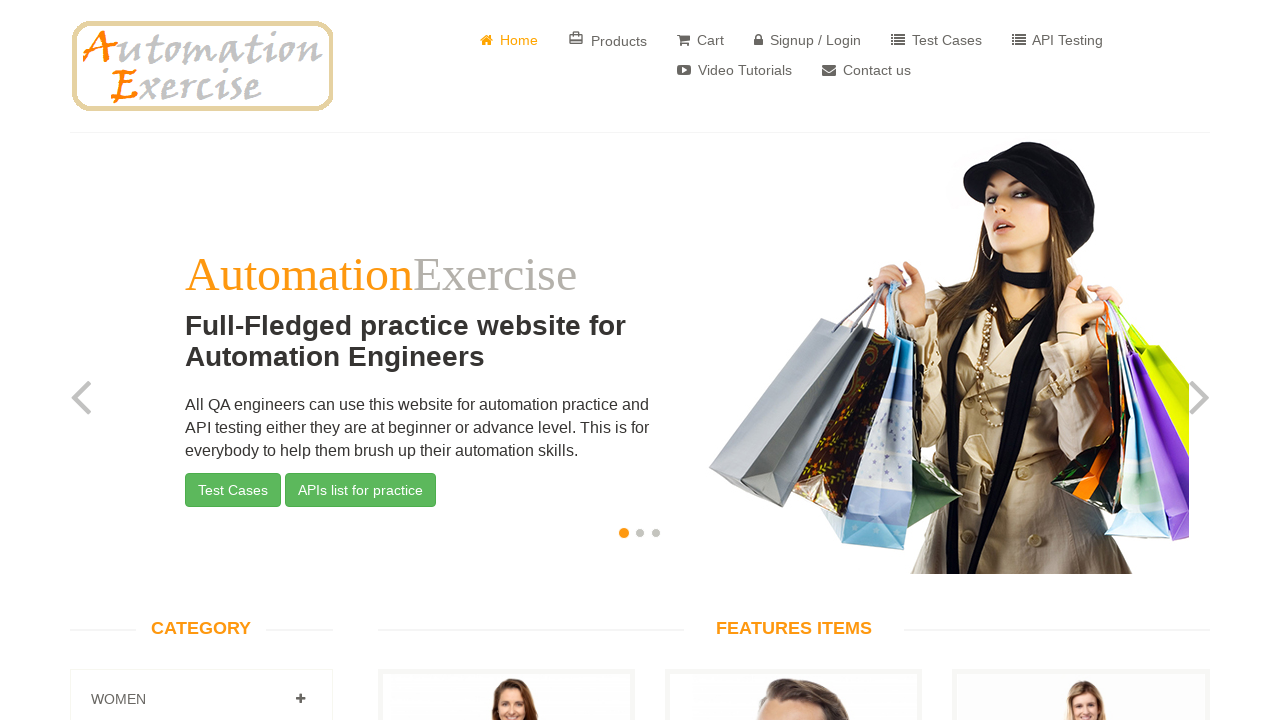

Waited for page DOM content to load
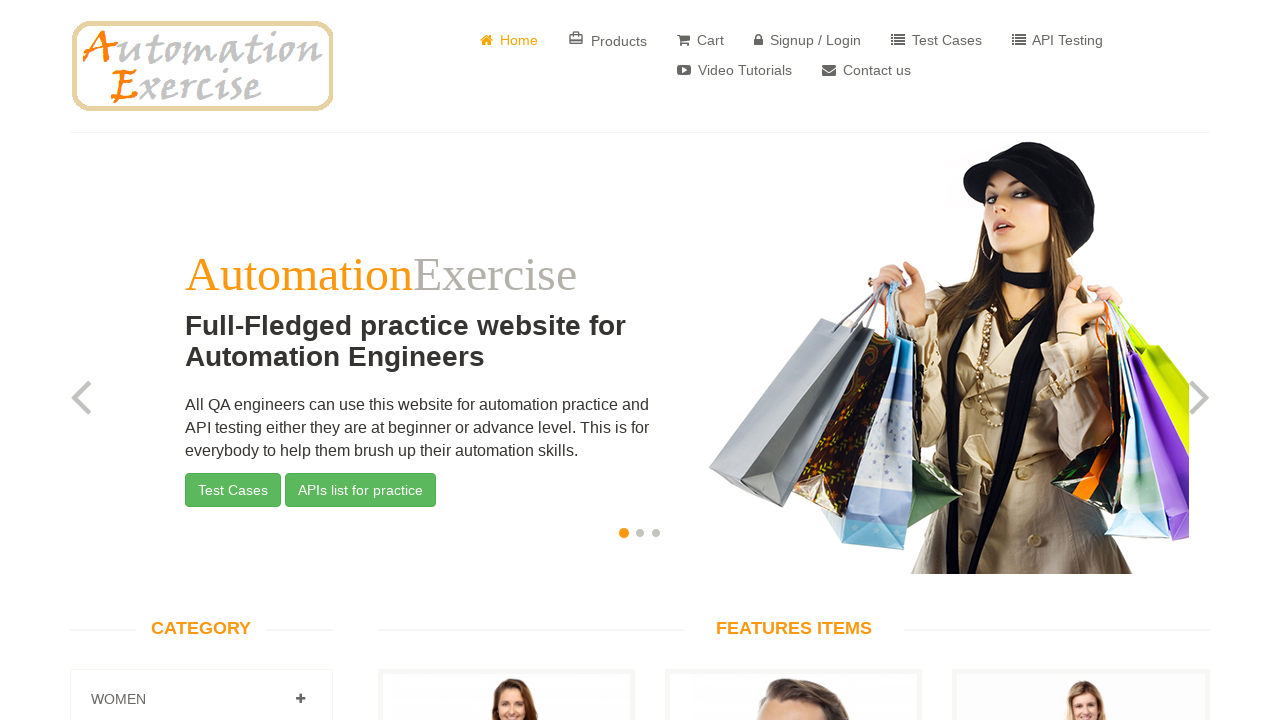

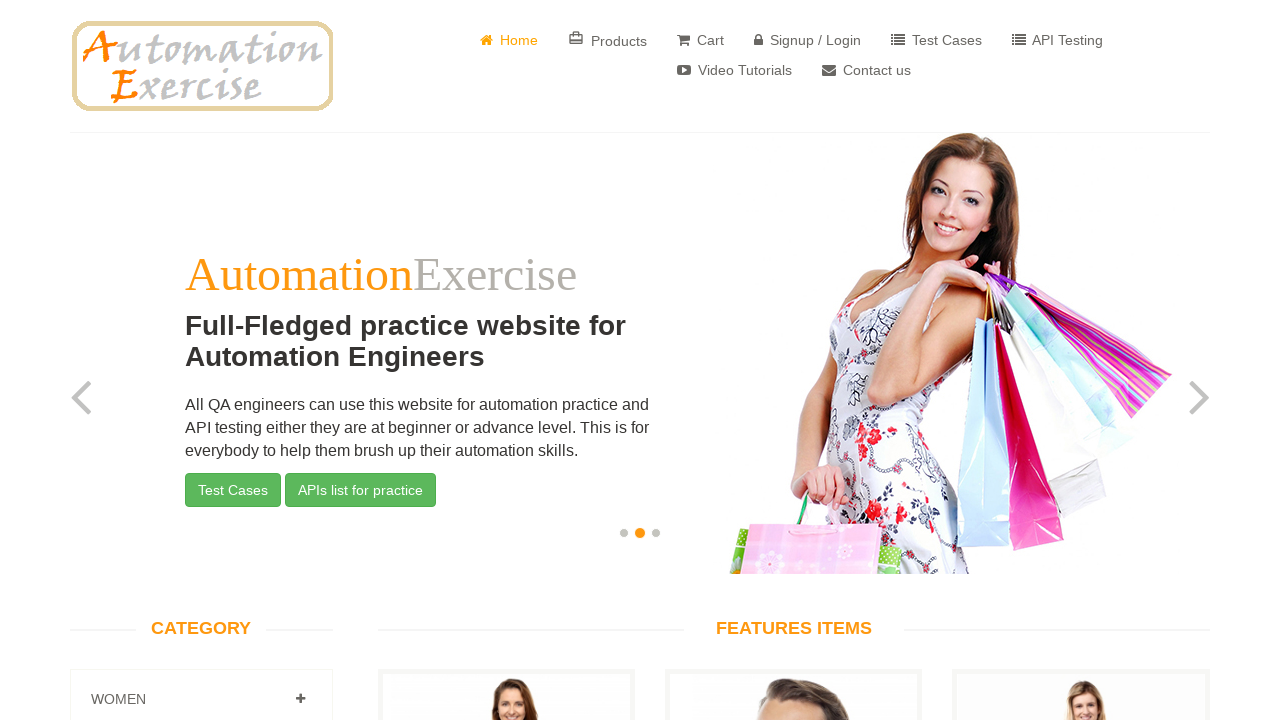